Tests adding multiple MacBooks to cart and verifying the quantity in the cart page

Starting URL: https://naveenautomationlabs.com/opencart/index.php?route=common/home

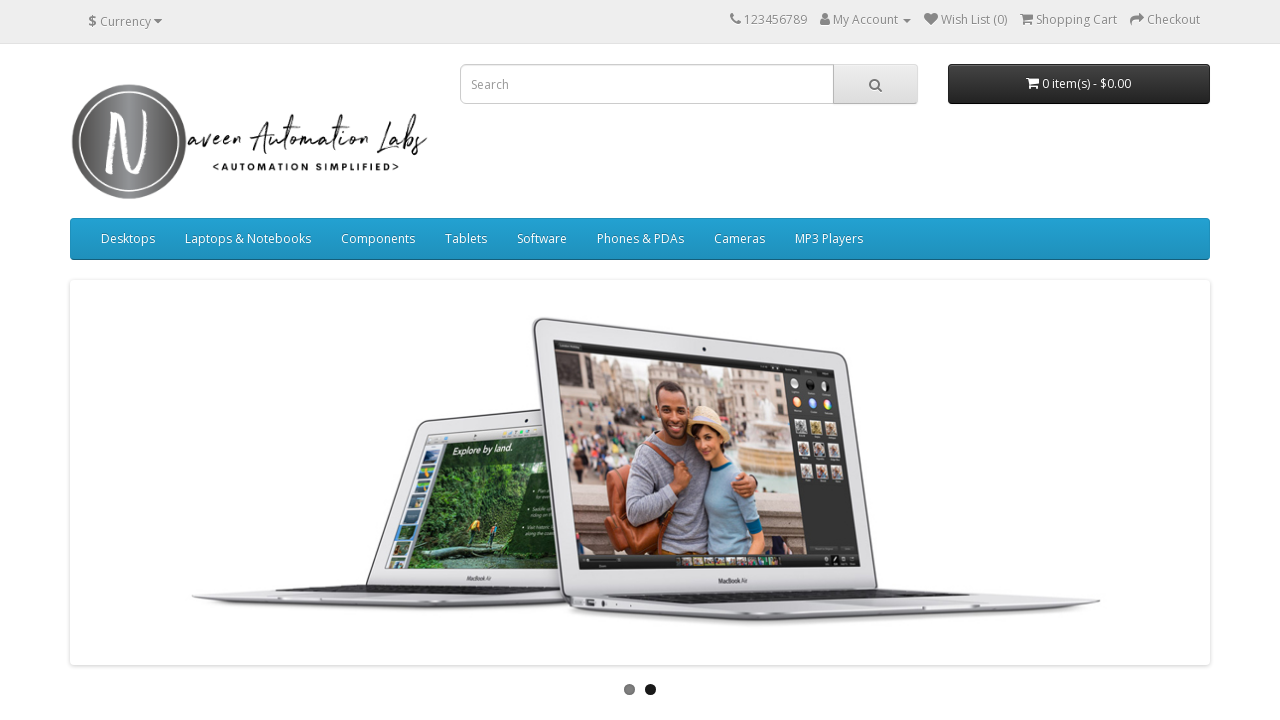

Clicked add to cart button for MacBook (iteration 1) at (149, 360) on button[onclick*='cart.add']
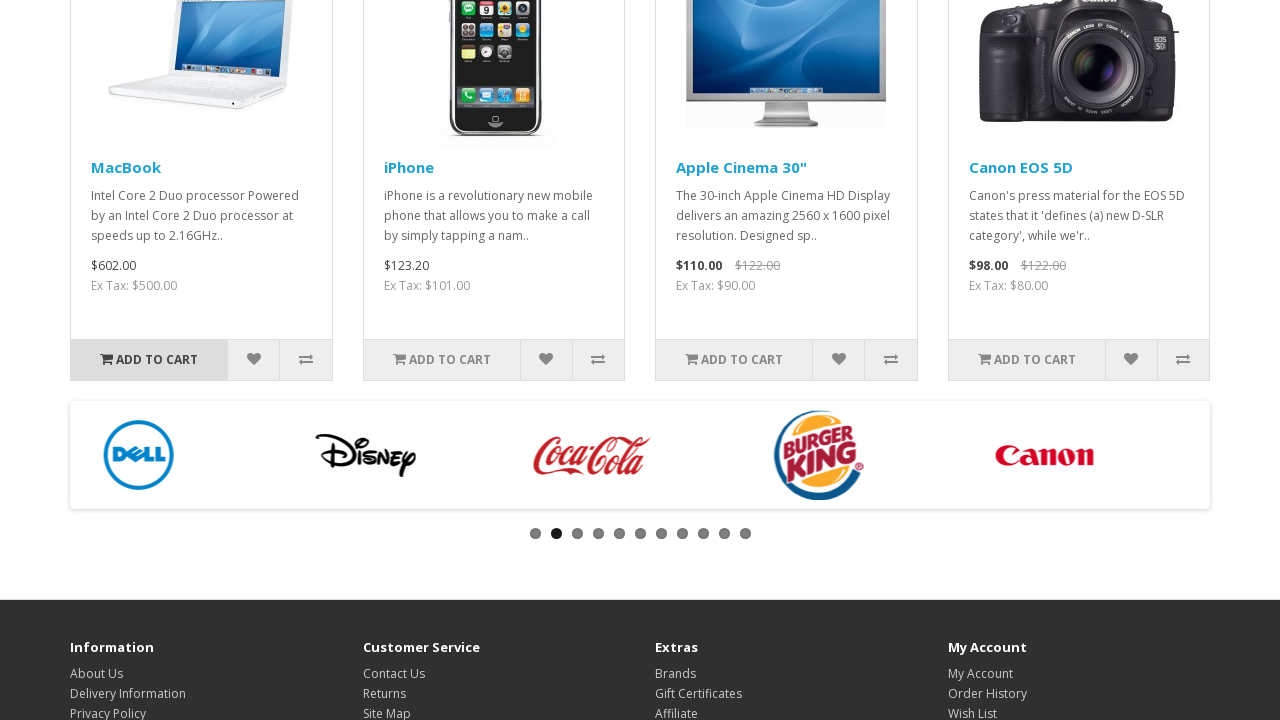

Waited 500ms for add to cart action to complete (iteration 1)
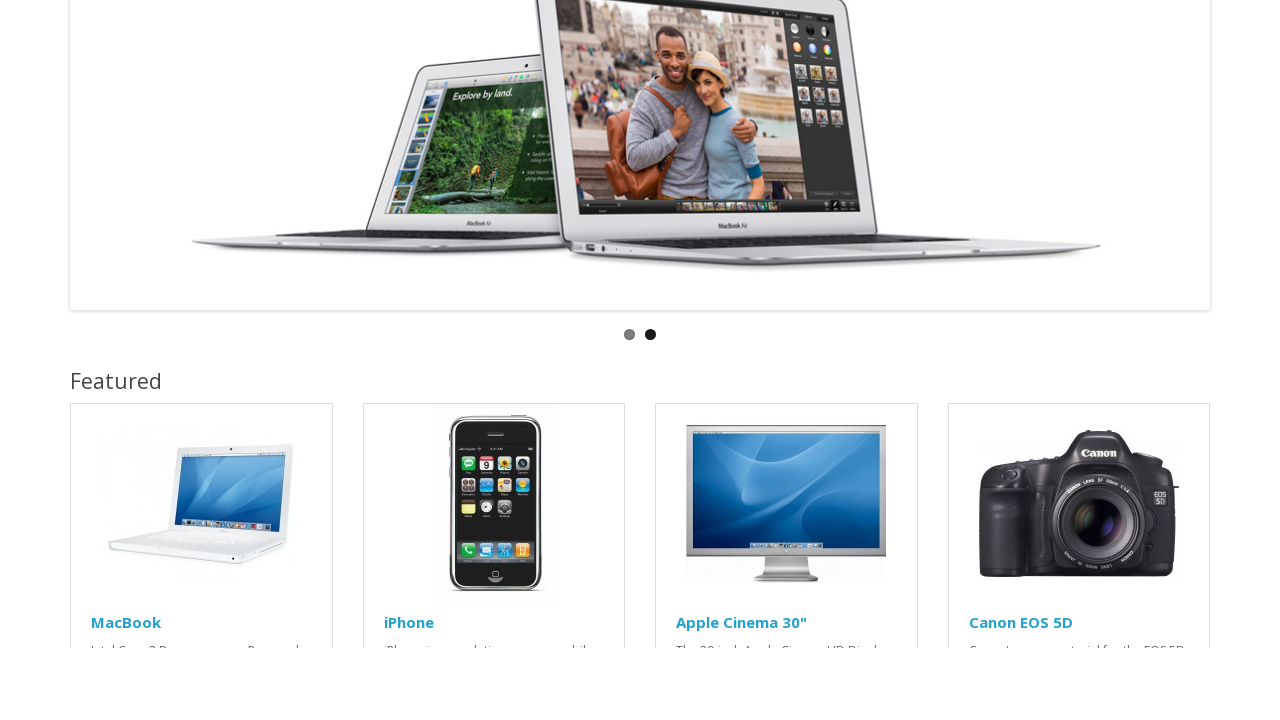

Clicked add to cart button for MacBook (iteration 2) at (149, 360) on button[onclick*='cart.add']
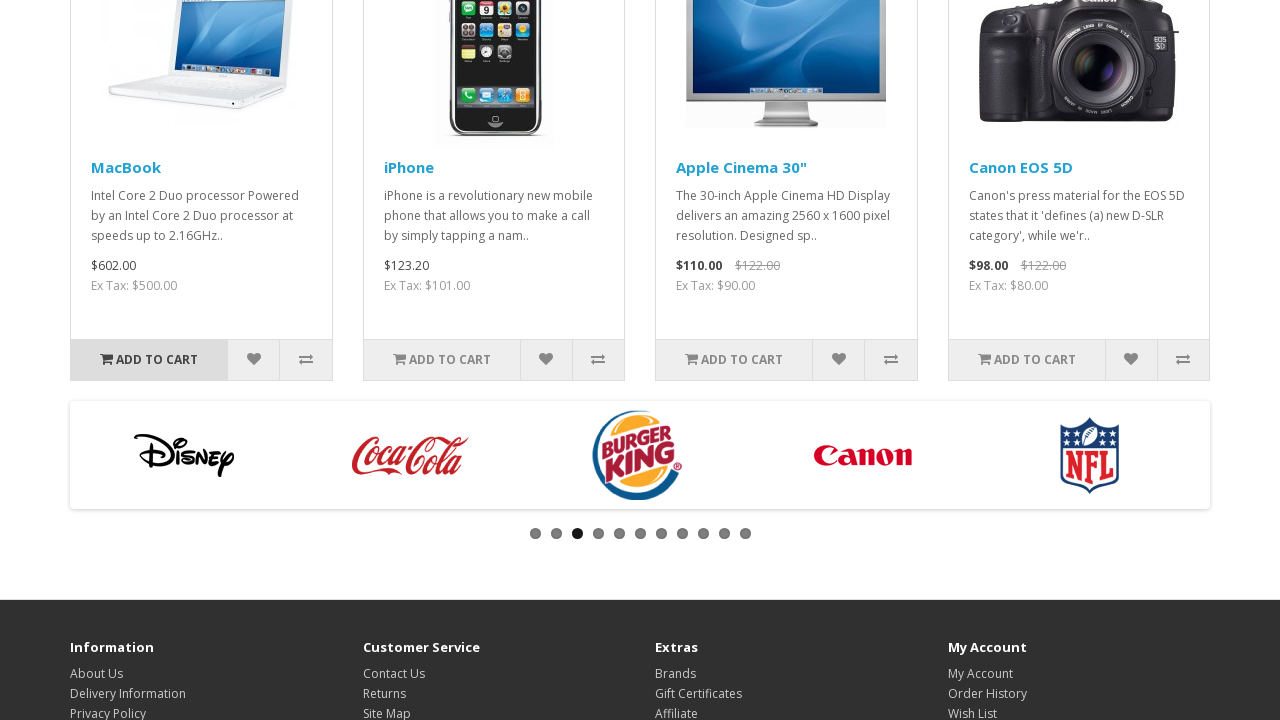

Waited 500ms for add to cart action to complete (iteration 2)
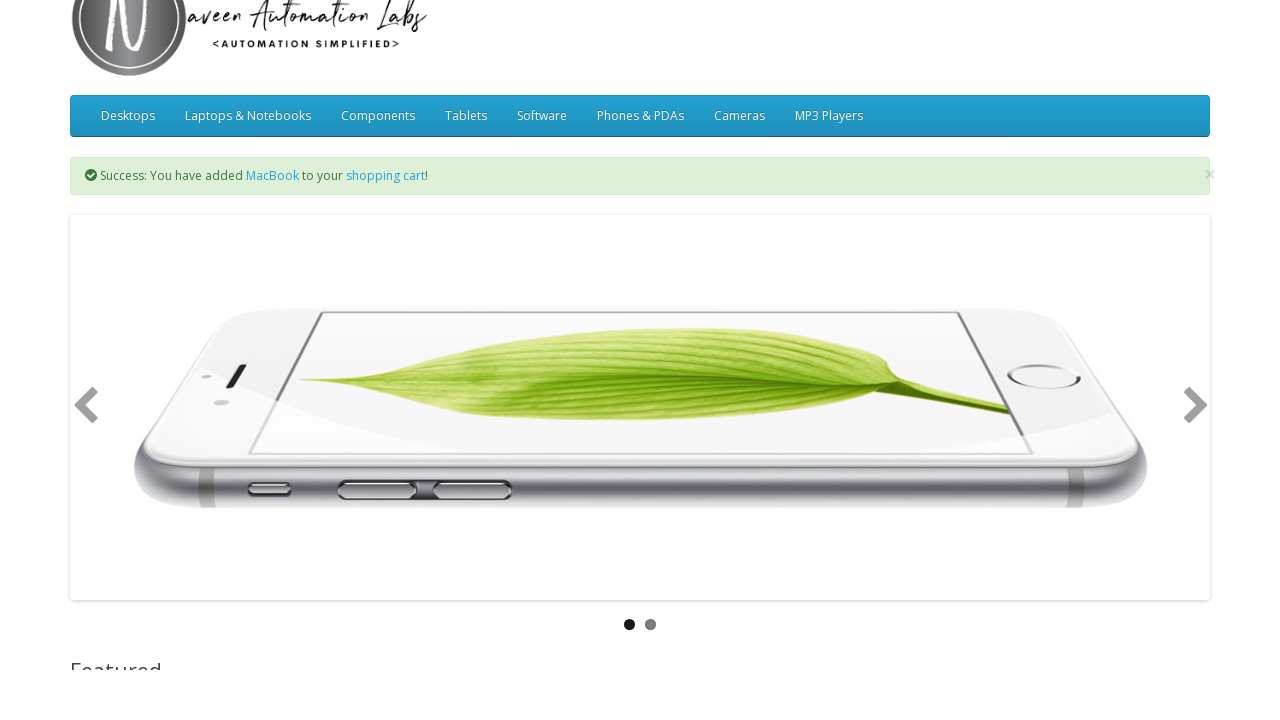

Clicked add to cart button for MacBook (iteration 3) at (149, 360) on button[onclick*='cart.add']
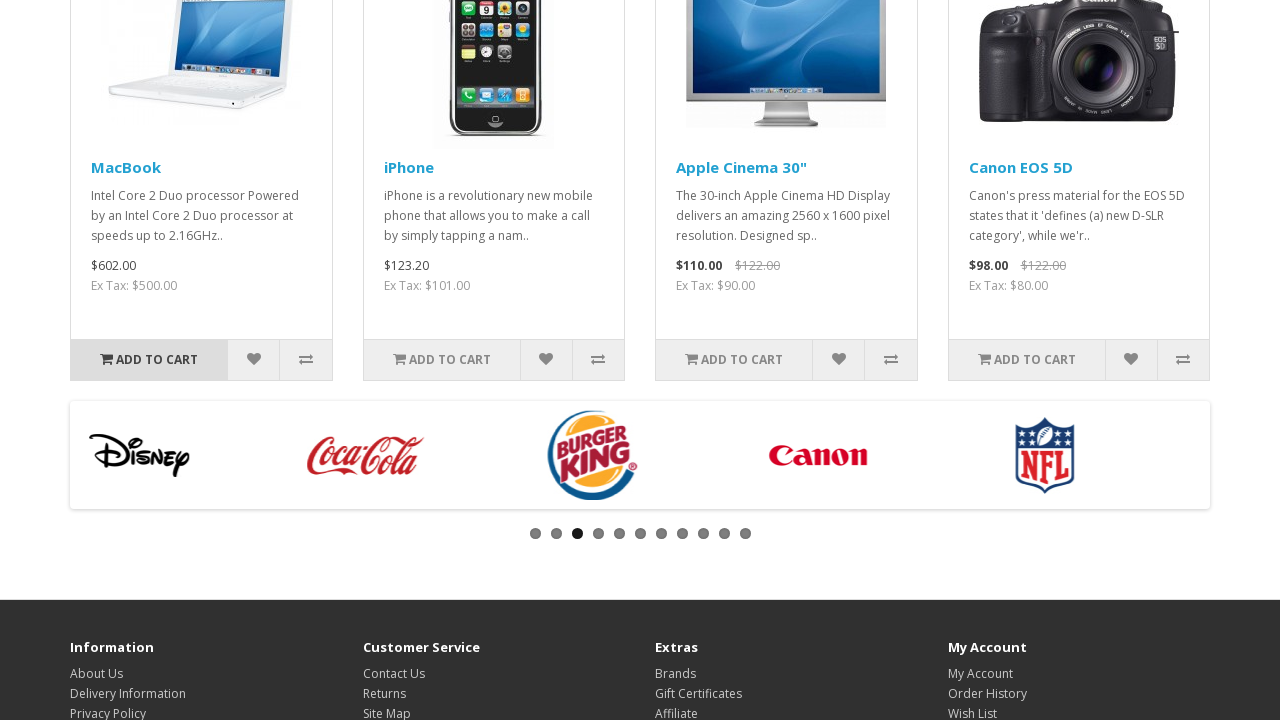

Waited 500ms for add to cart action to complete (iteration 3)
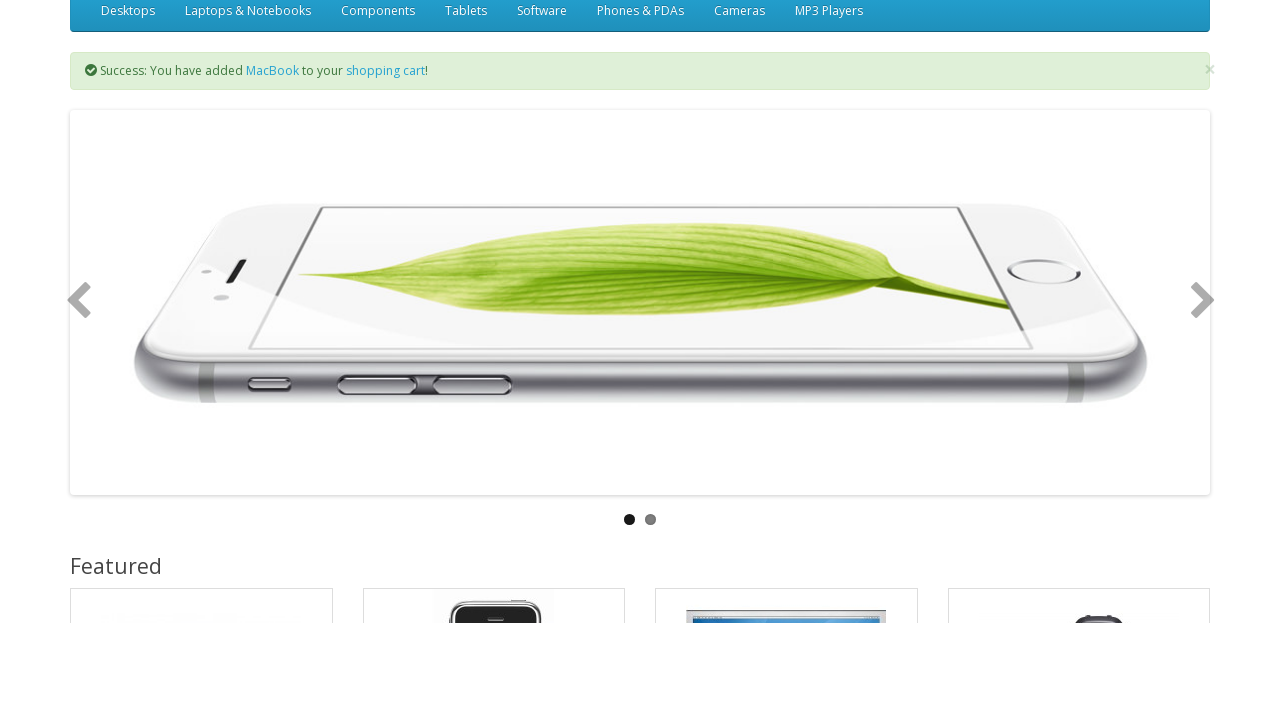

Clicked cart button to open cart dropdown at (1079, 84) on #cart button
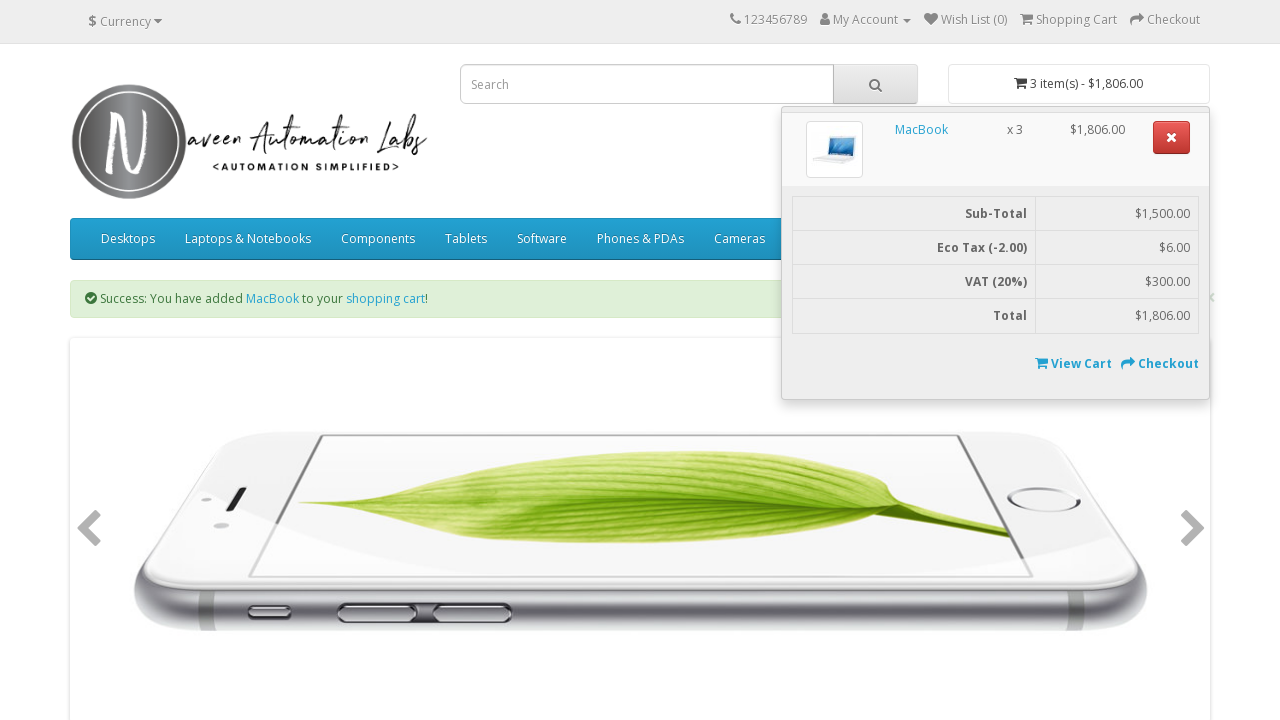

Cart dropdown menu is now visible
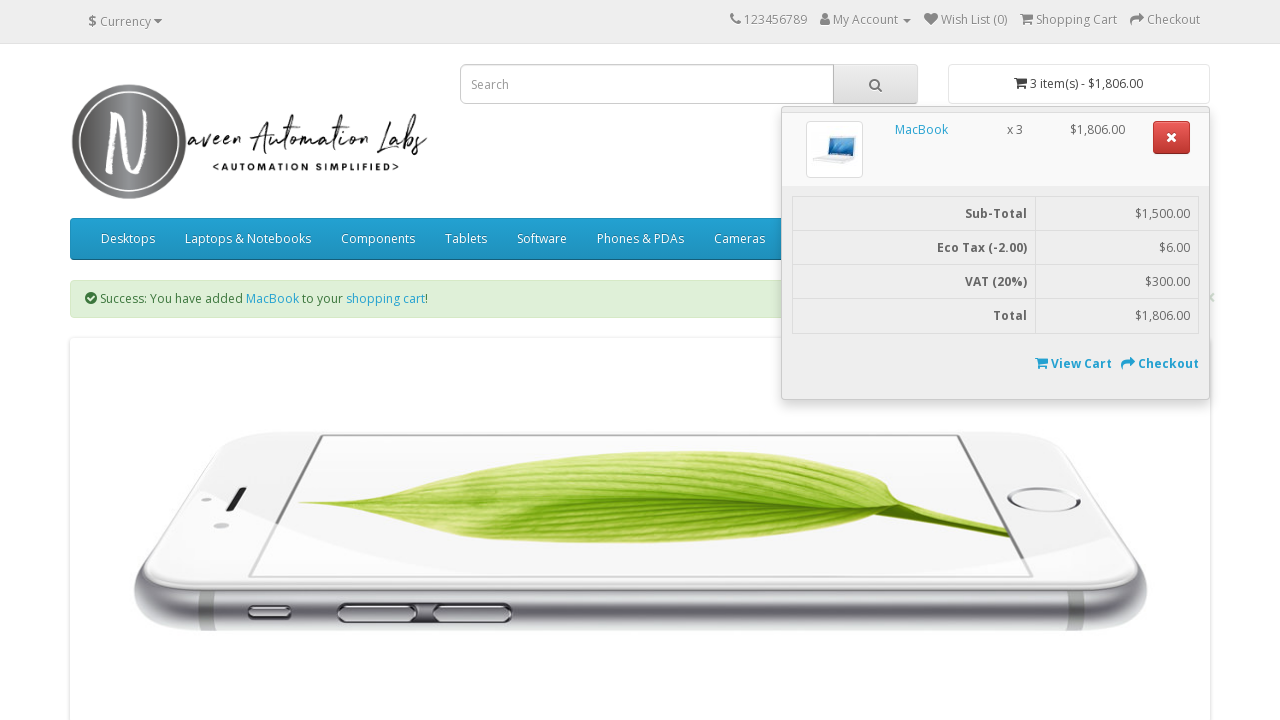

Clicked 'View Cart' link to navigate to cart page at (1042, 363) on a:has-text('View Cart')
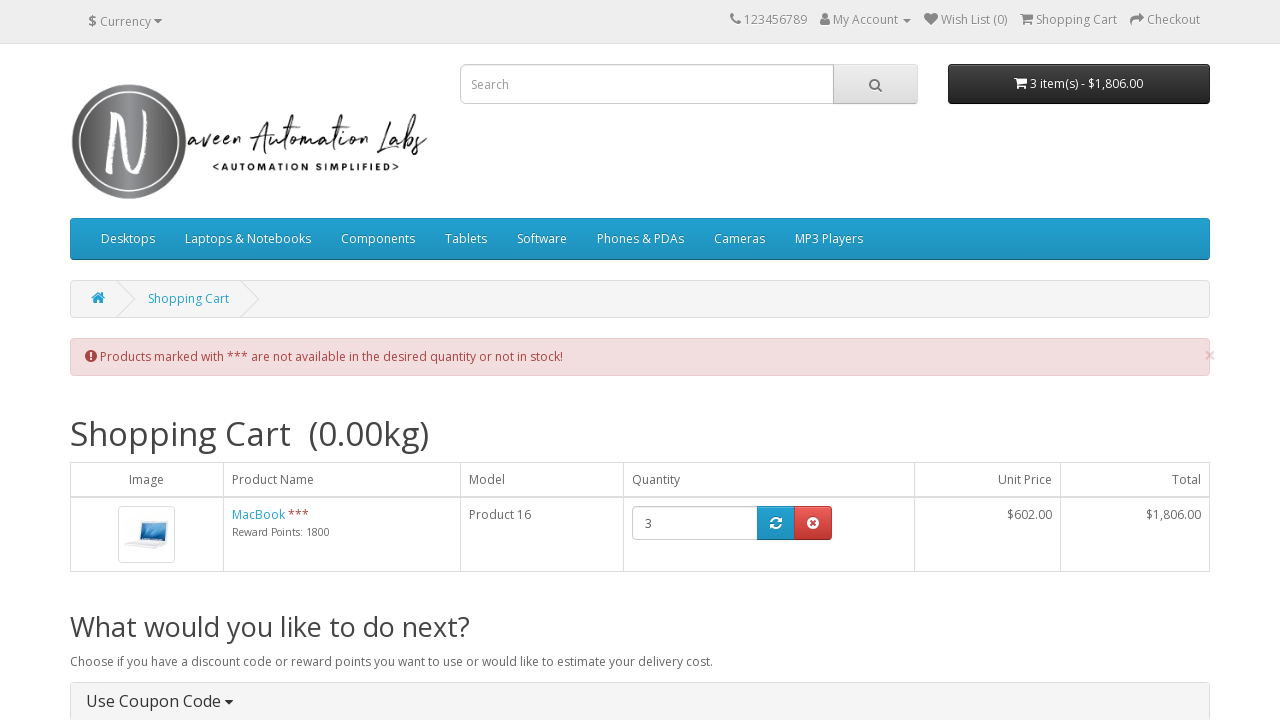

Cart page loaded and quantity input fields are visible
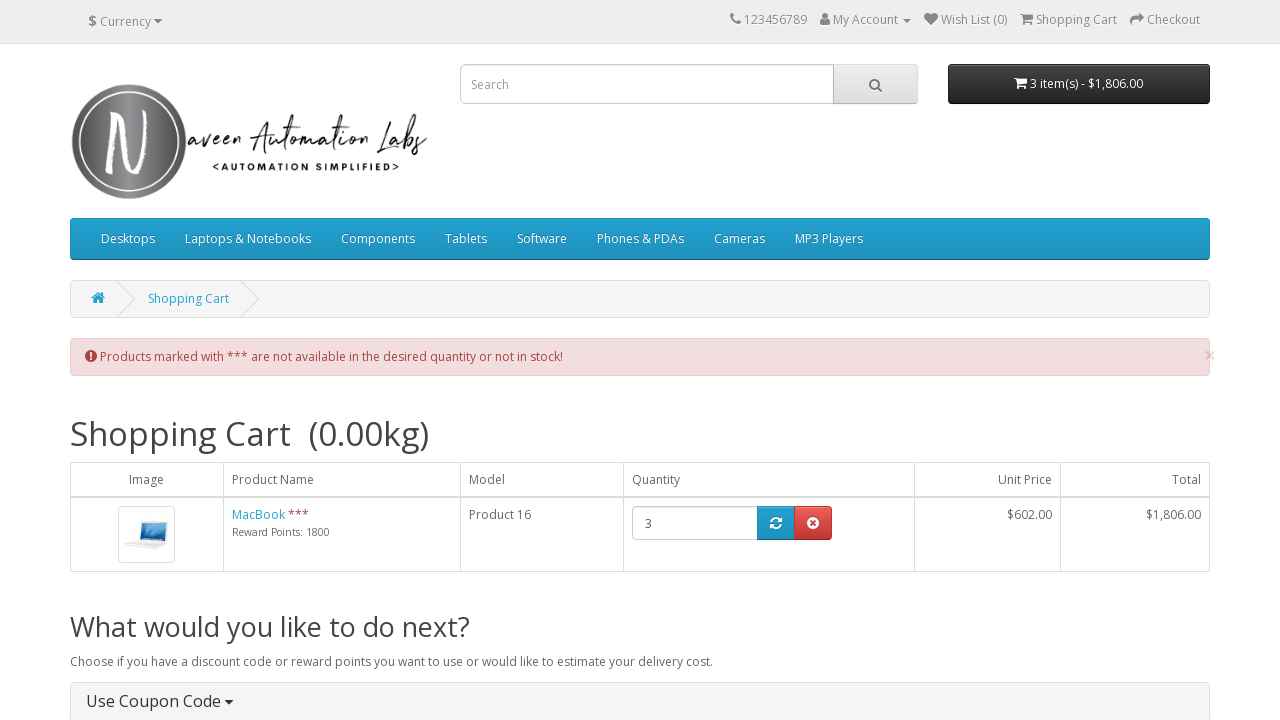

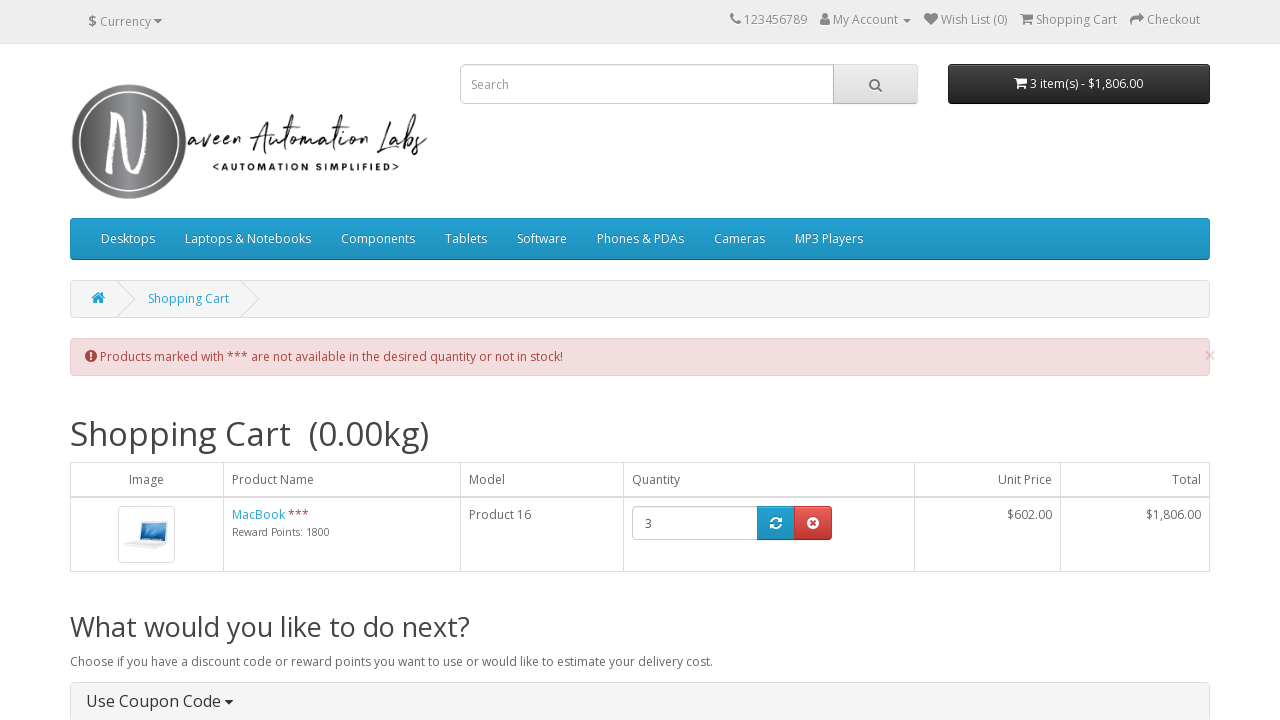